Navigates to GitHub's Playwright topic page and verifies that repository cards are displayed on the page.

Starting URL: https://github.com/topics/playwright

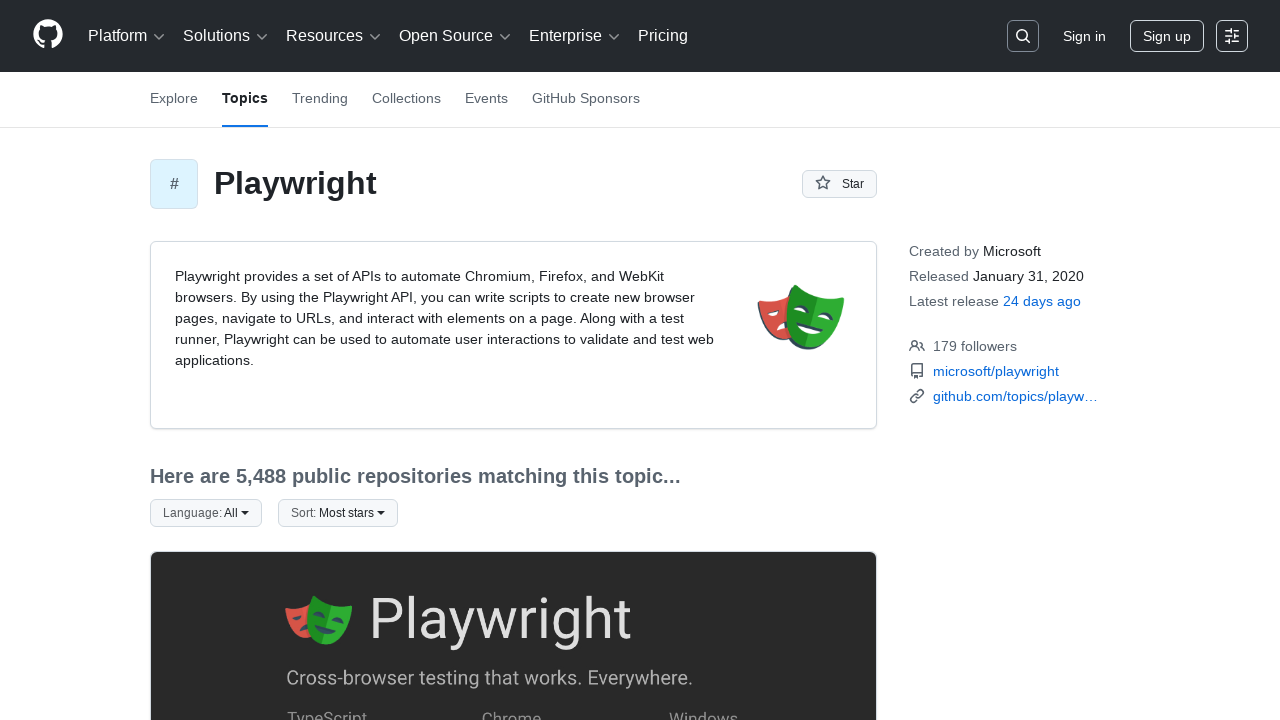

Set viewport size to 800x600
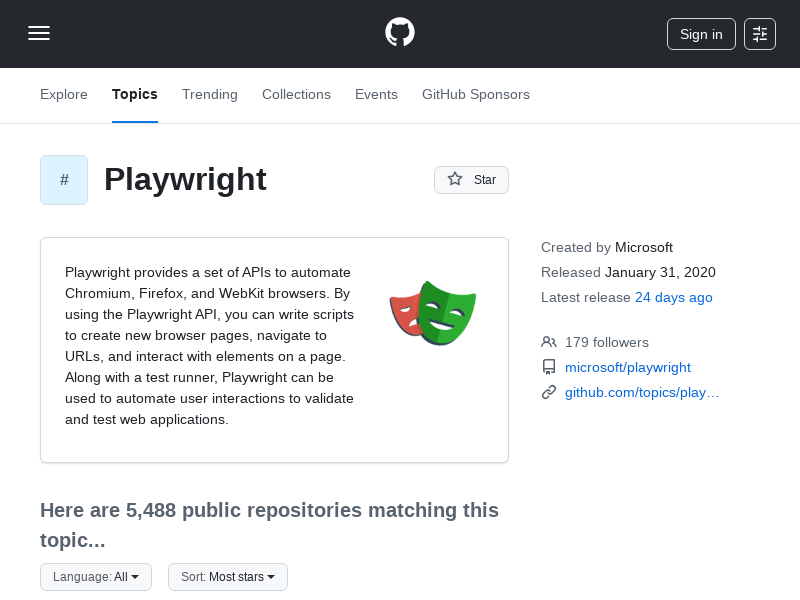

Repository cards loaded on GitHub Playwright topic page
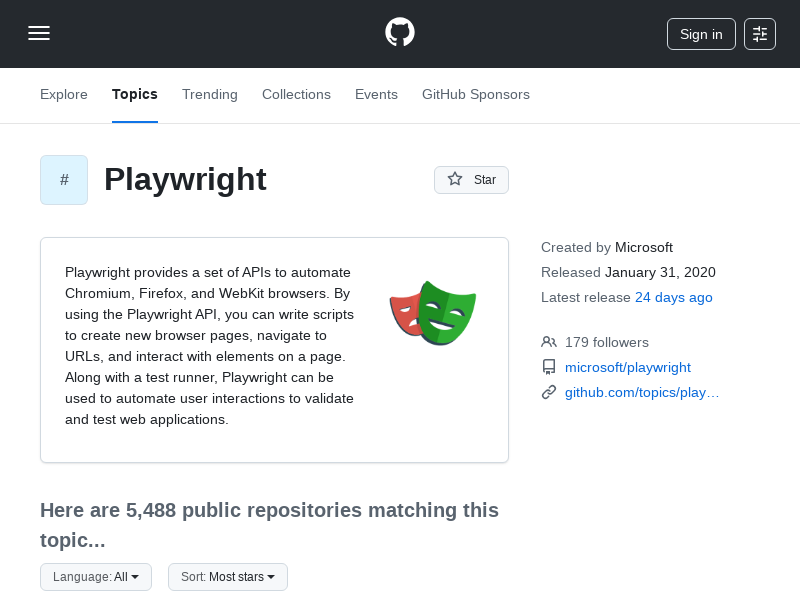

Located all repository card elements
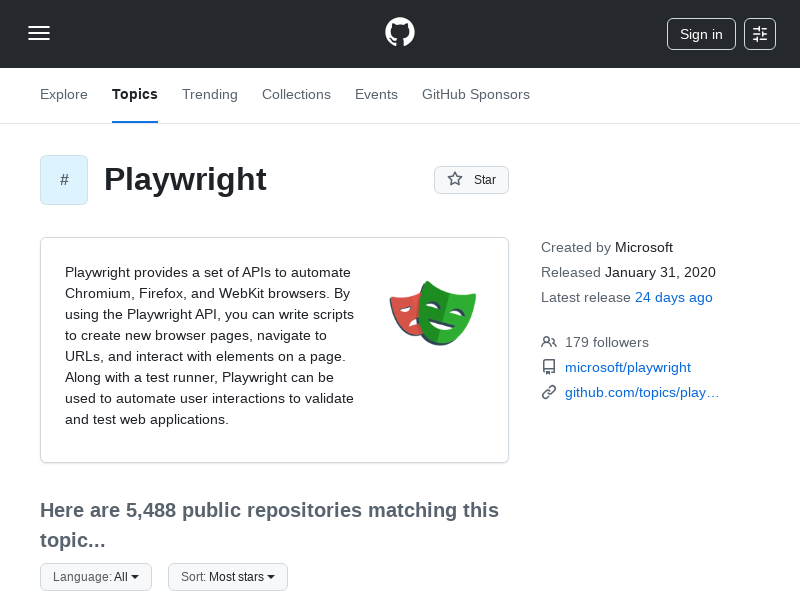

First repository card is visible
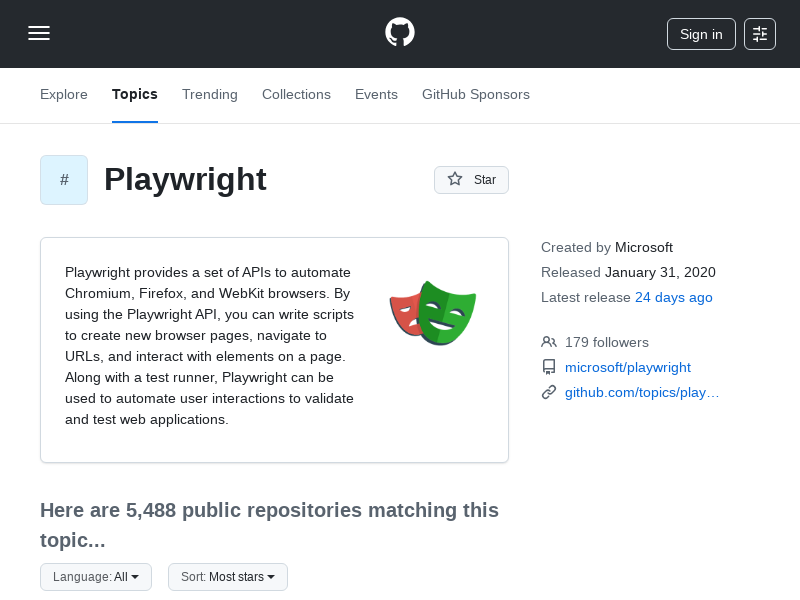

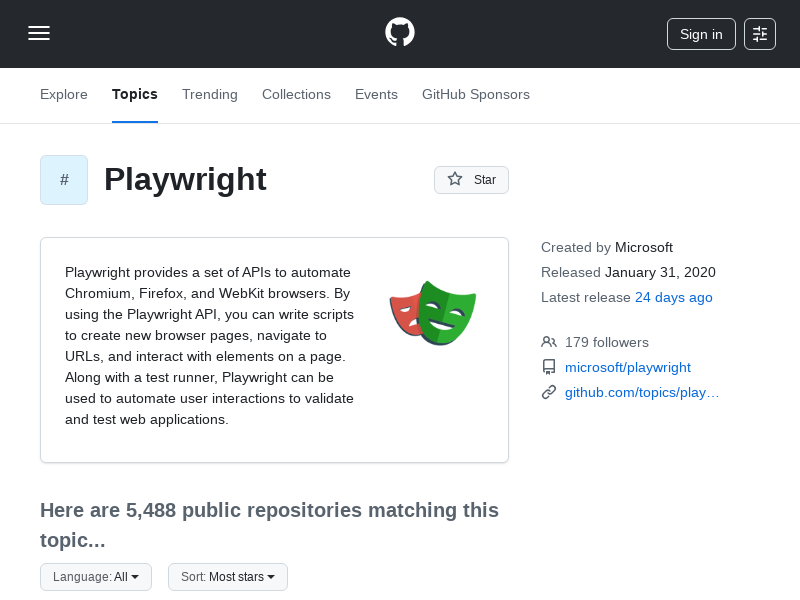